Tests the context menu functionality by right-clicking on a designated area and verifying the alert message

Starting URL: https://the-internet.herokuapp.com/

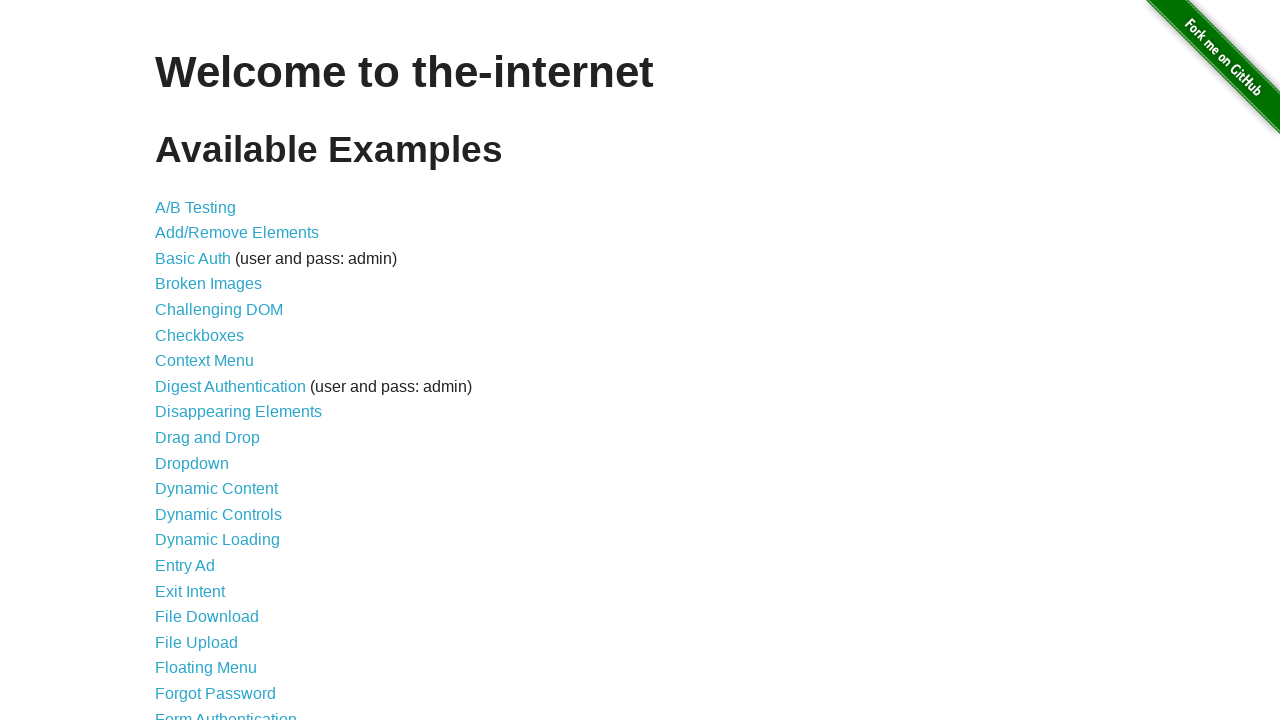

Clicked on Context Menu link at (204, 361) on a:has-text('Context Menu')
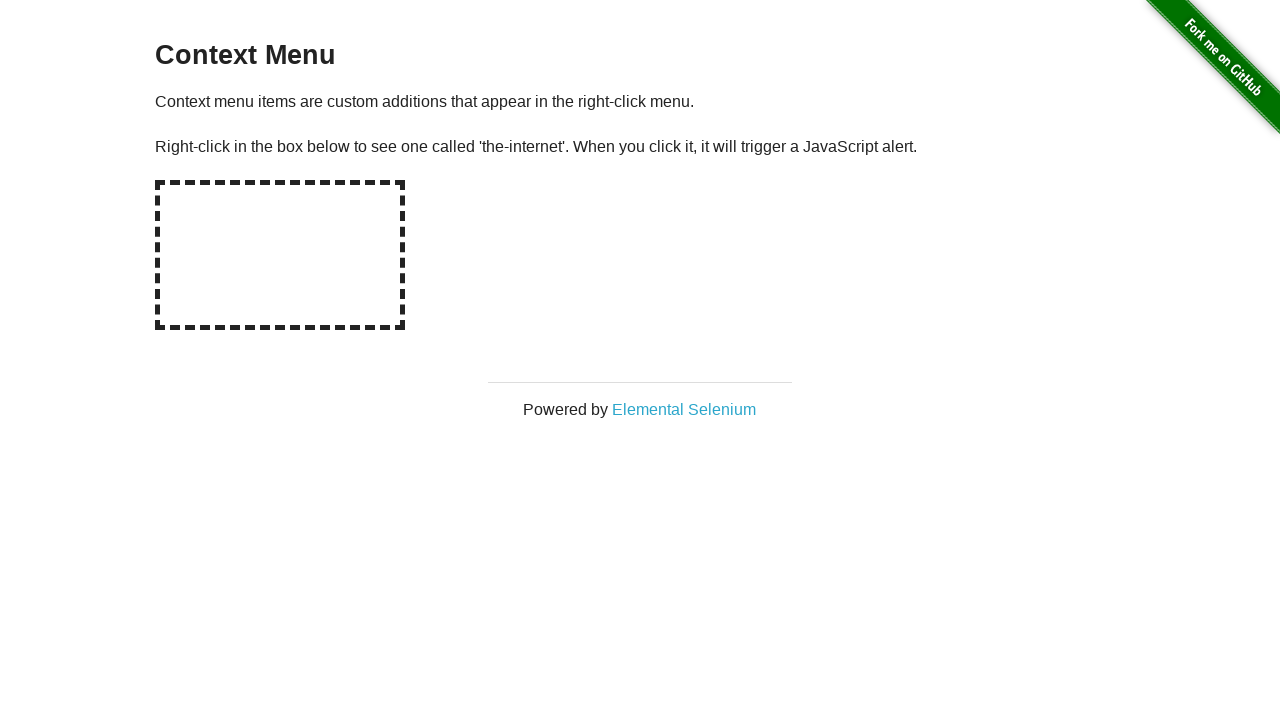

Right-clicked on the hot spot area at (280, 255) on #hot-spot
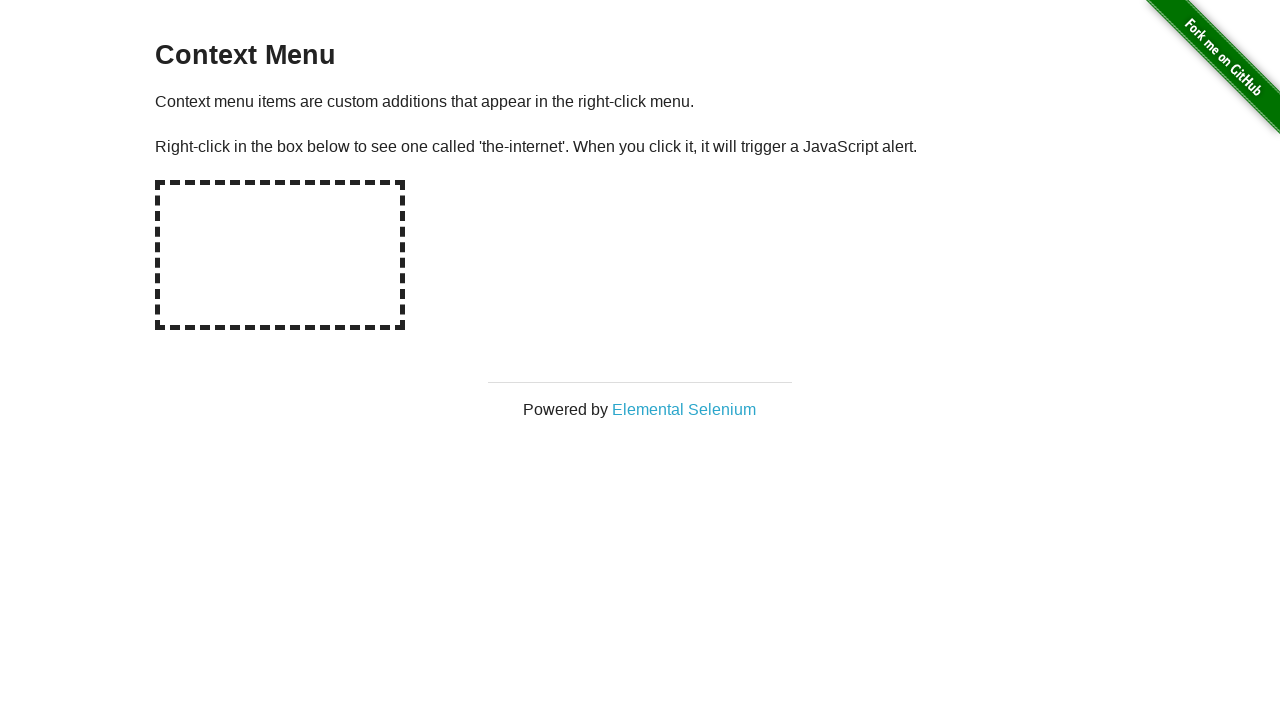

Set up alert dialog handler to accept
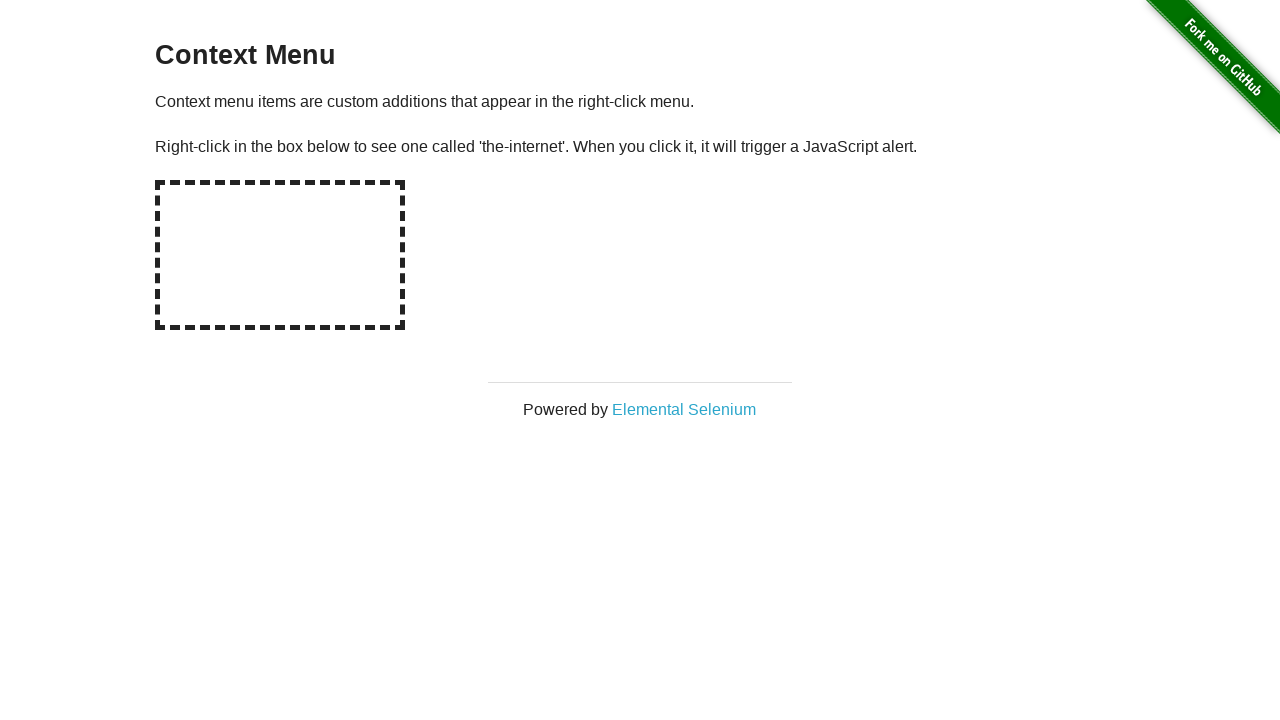

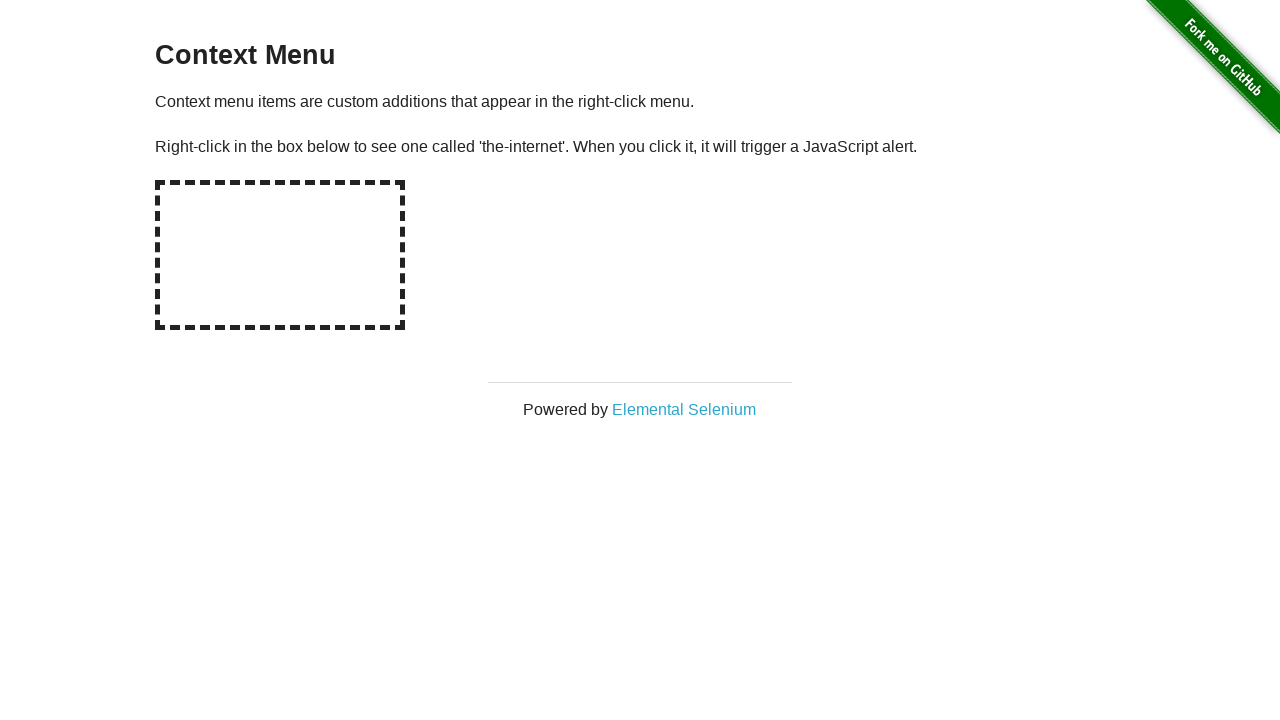